Tests drag and drop functionality by dragging an element from source to target location

Starting URL: http://jquery-drag-drop-demo.webflow.io/

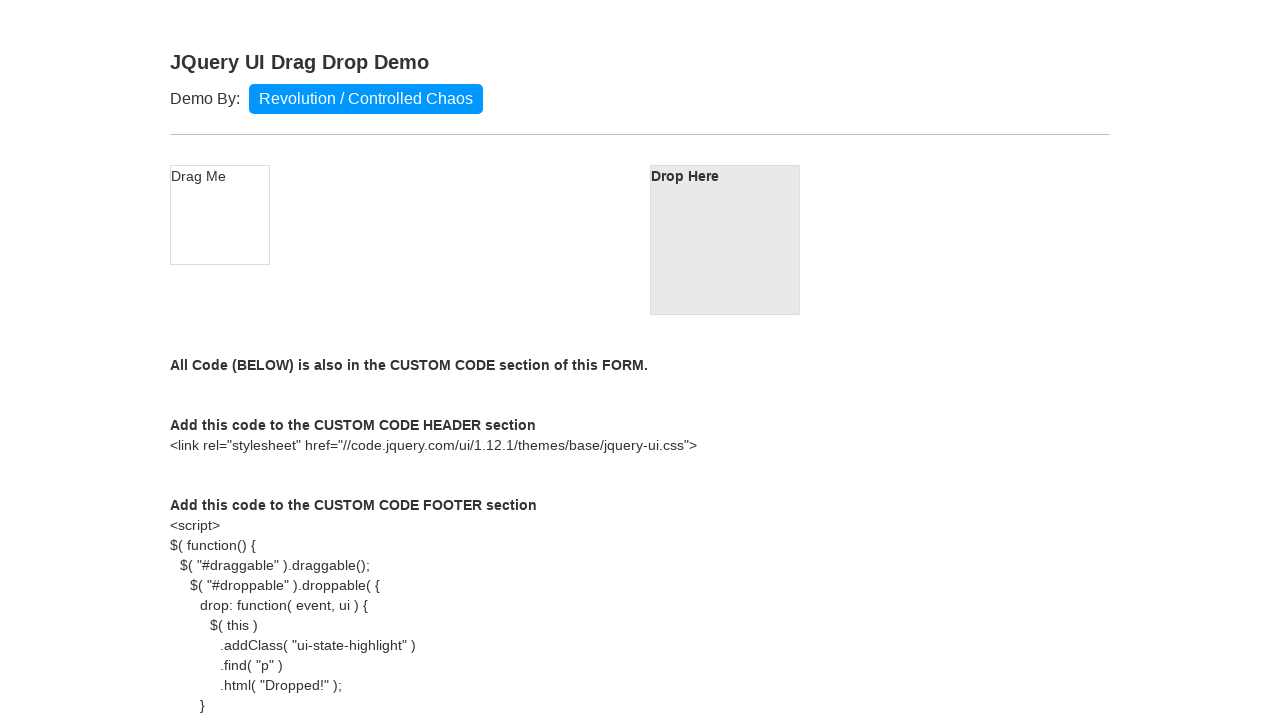

Located the draggable source element with id 'draggable'
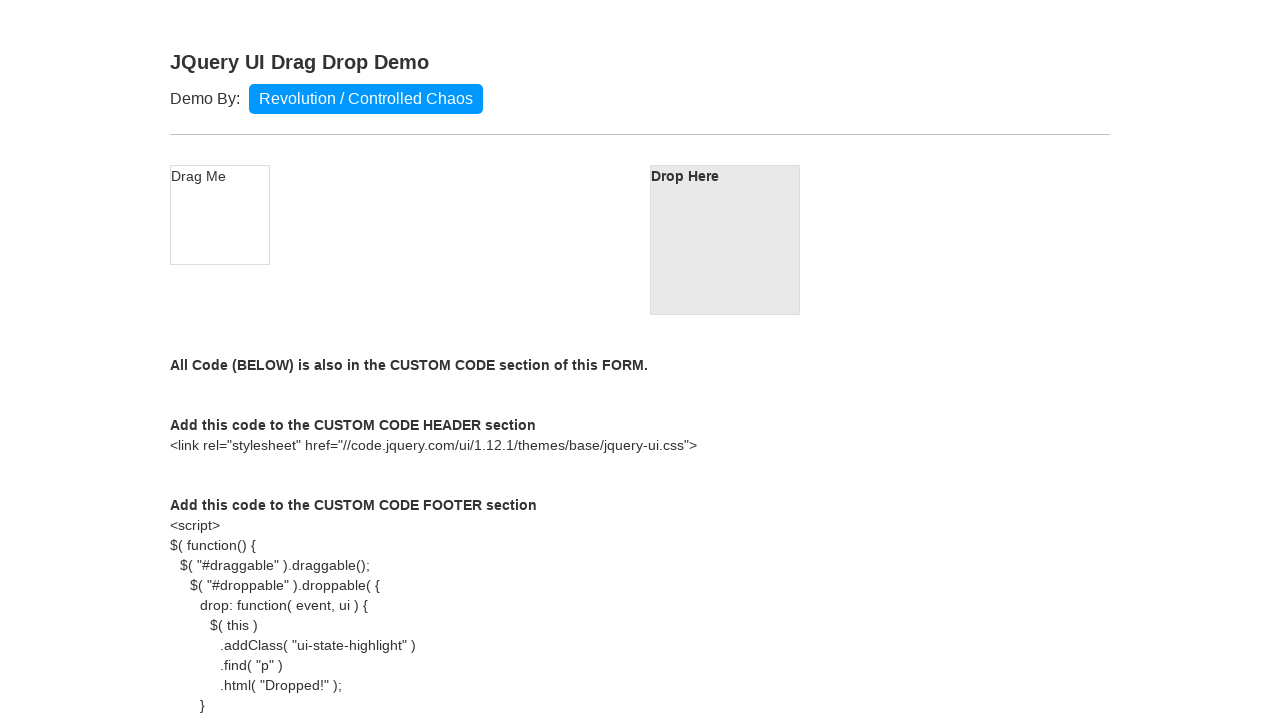

Located the droppable target element with id 'droppable'
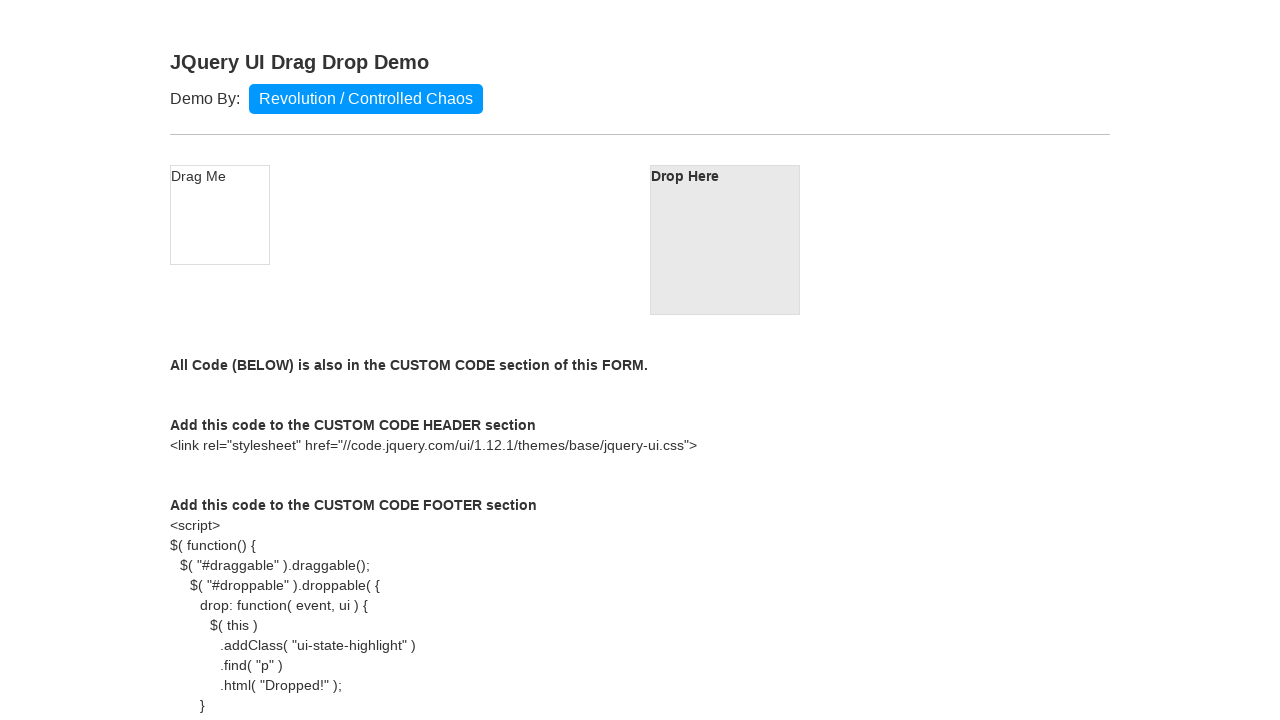

Dragged source element to target element (drag and drop completed) at (725, 240)
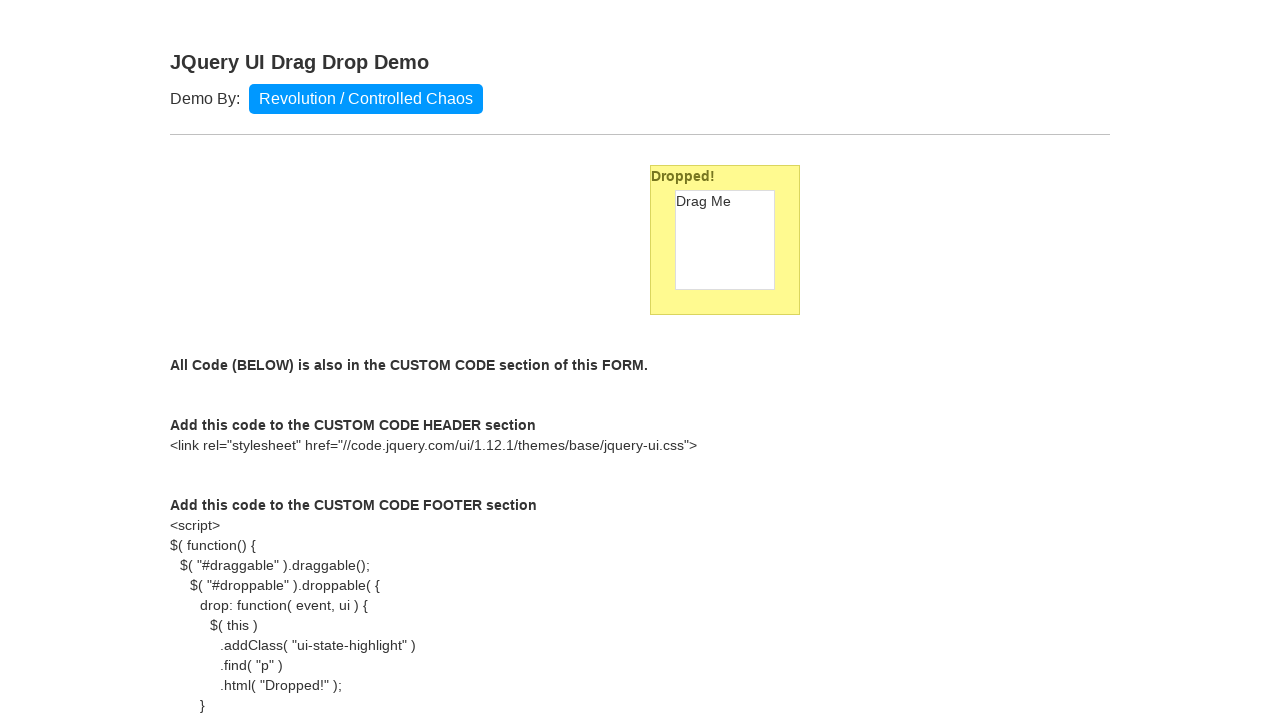

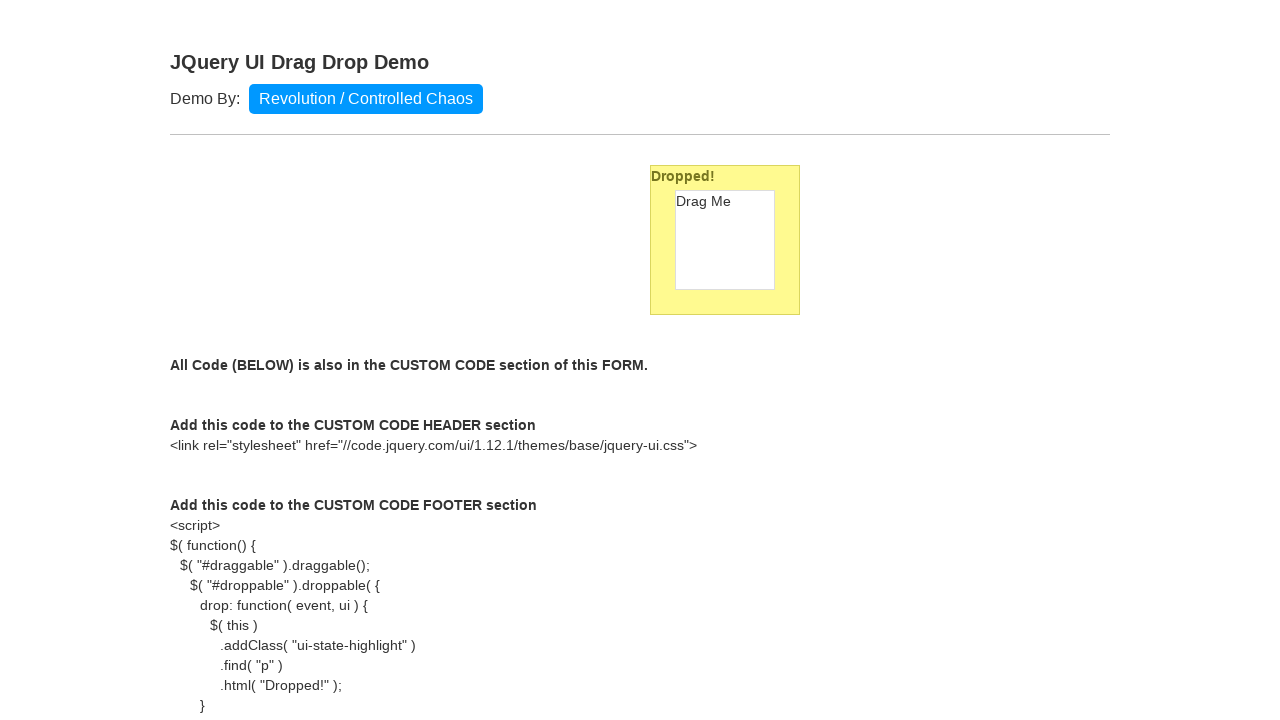